Tests right-click context menu functionality by performing a context click on an element, selecting the Edit option from the menu, and accepting the resulting alert dialog

Starting URL: https://swisnl.github.io/jQuery-contextMenu/demo.html

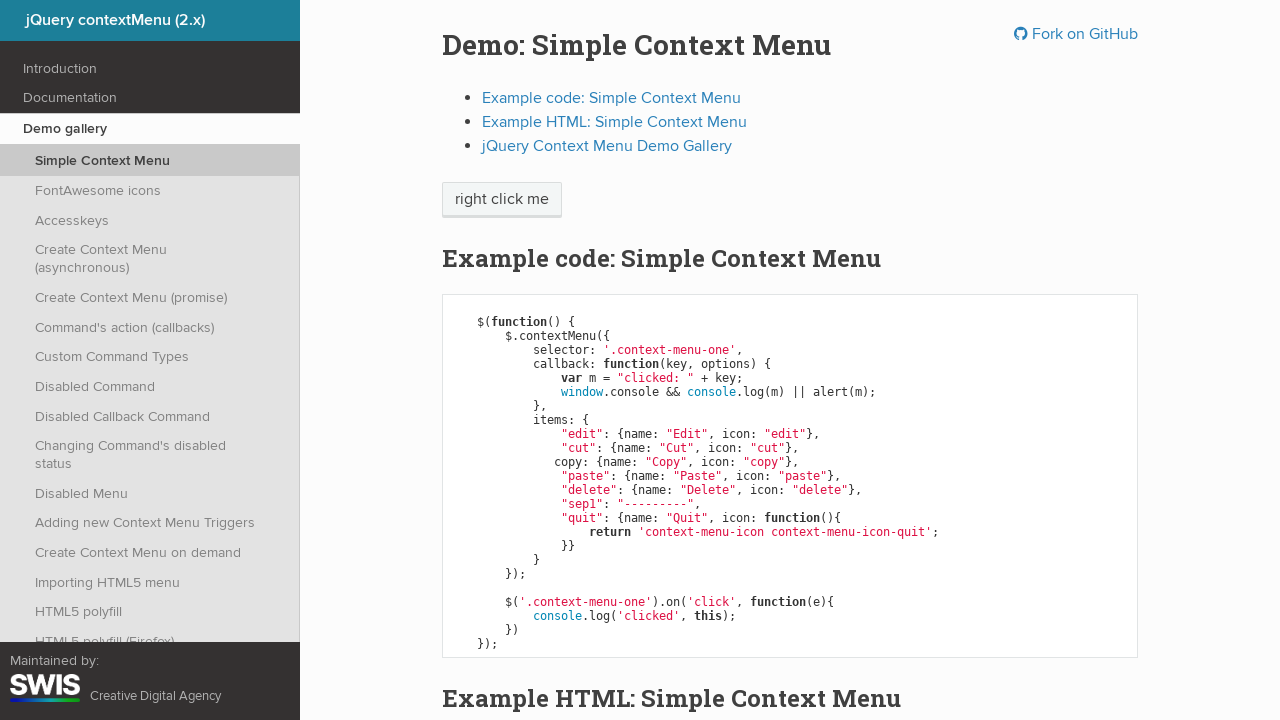

Right-clicked on 'right click me' element to open context menu at (502, 200) on //span[text()='right click me']
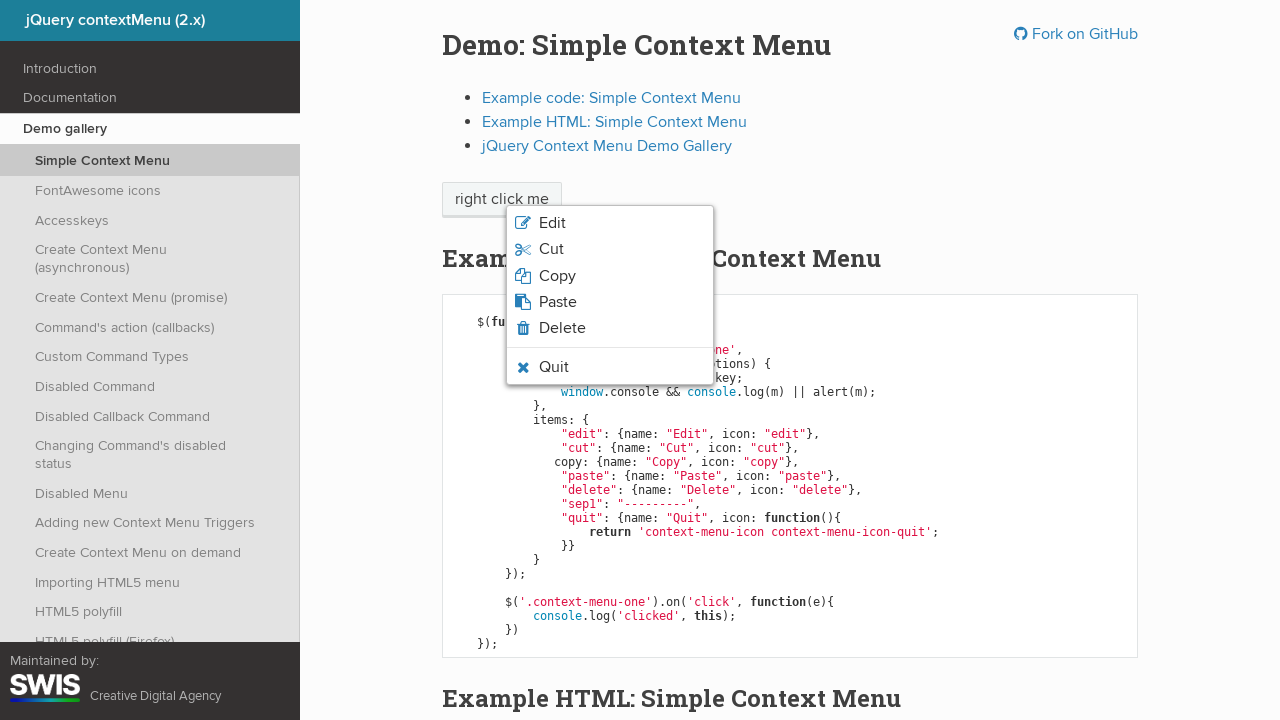

Clicked on 'Edit' option in the context menu at (552, 223) on xpath=//span[text()='Edit']
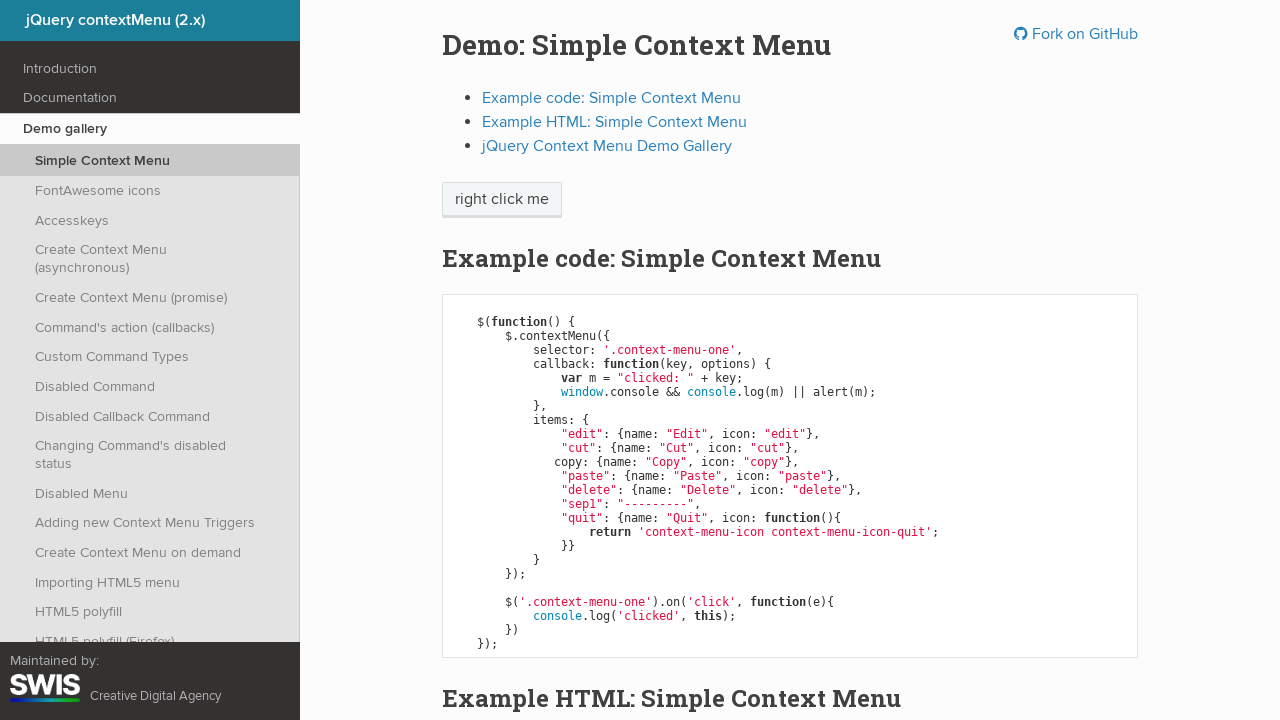

Set up dialog handler to accept alerts
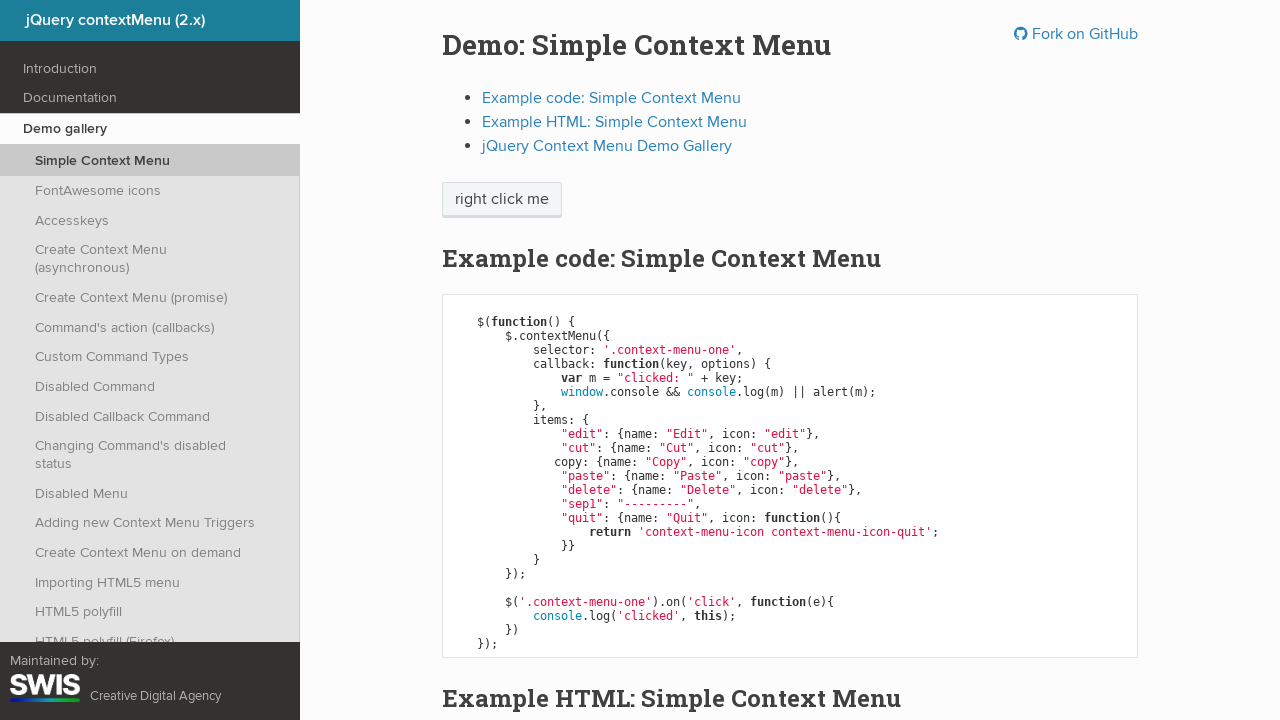

Waited 500ms for alert to be processed
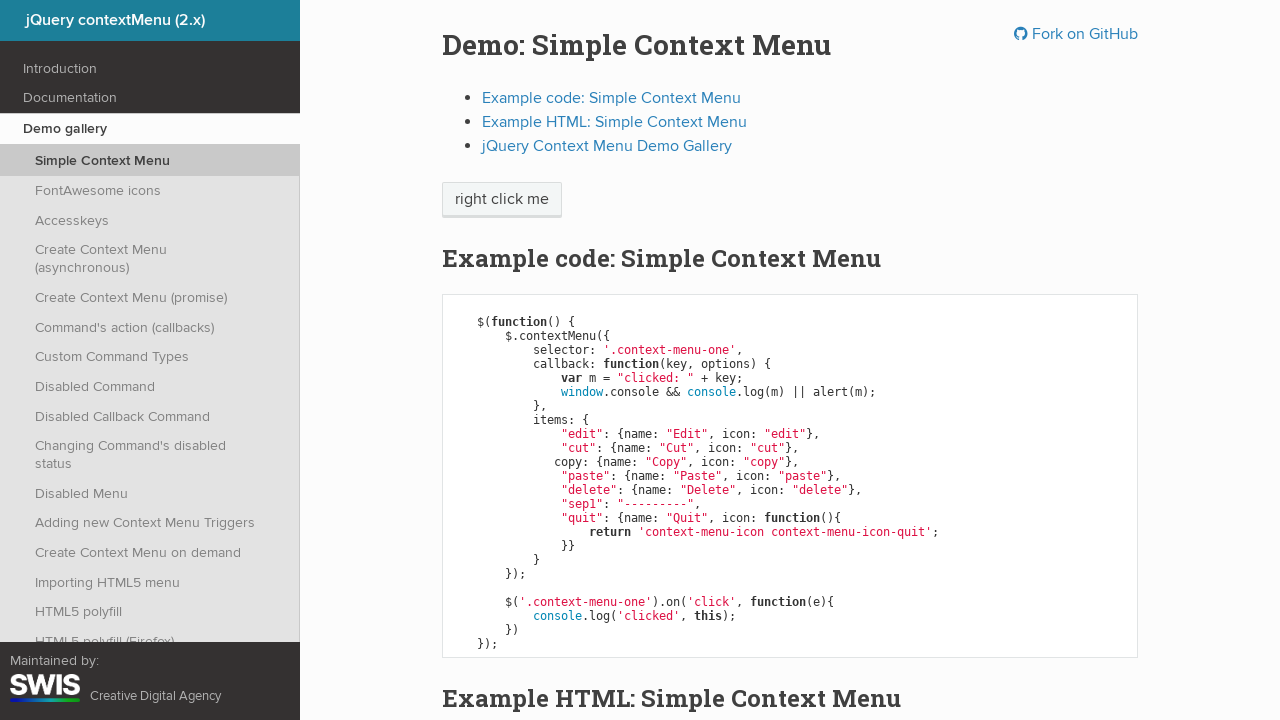

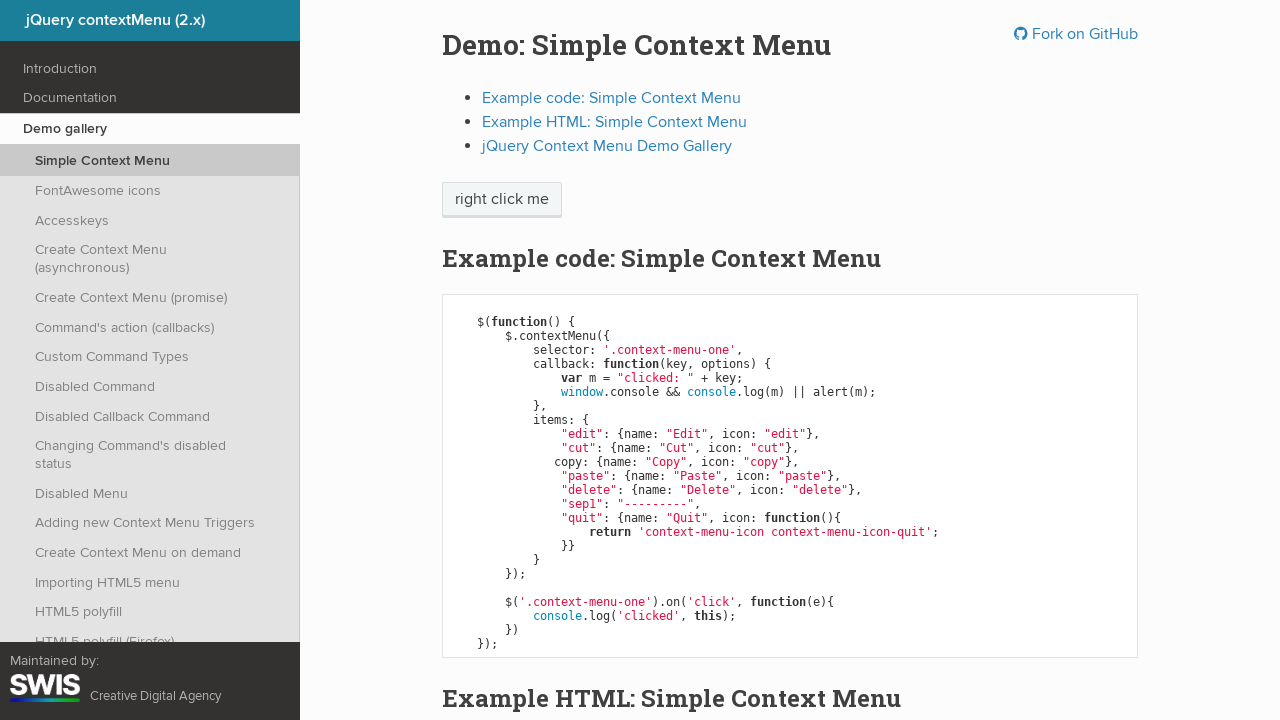